Tests a basic calculator application by selecting build and operation options from dropdowns, entering two text values in the input fields, clicking calculate, and verifying the concatenation result.

Starting URL: https://testsheepnz.github.io/BasicCalculator.html

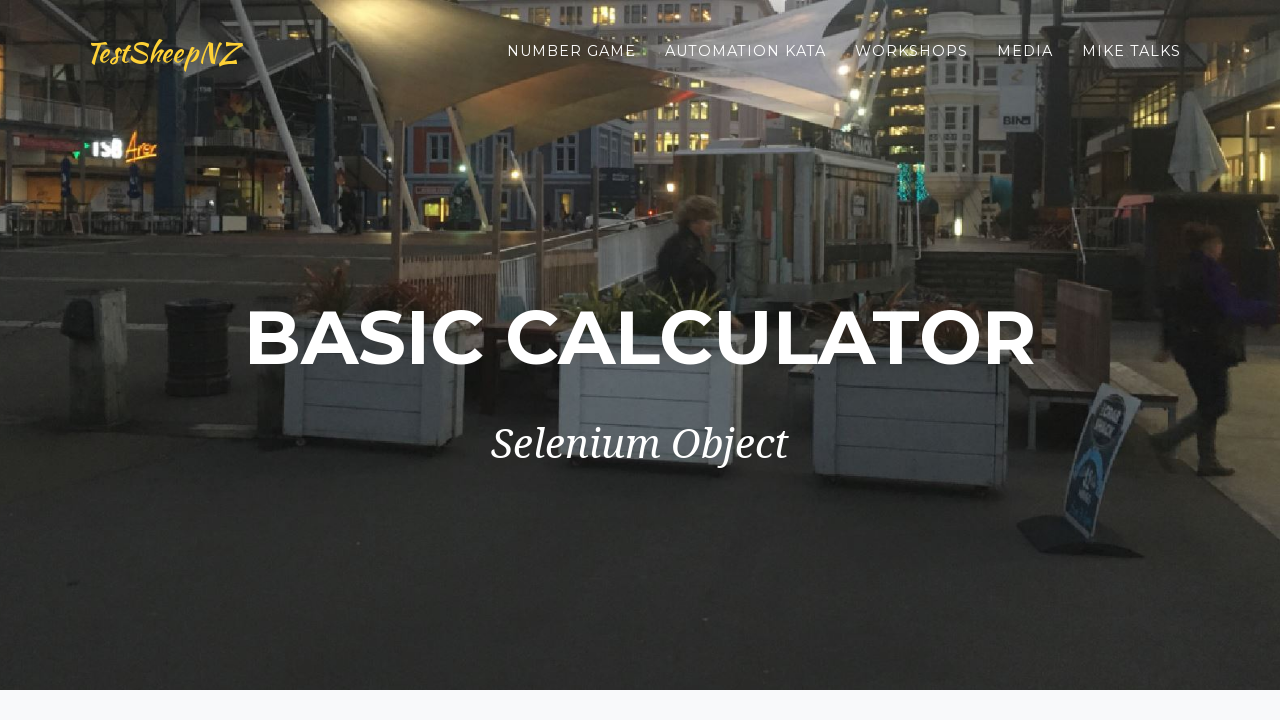

Scrolled to bottom of page
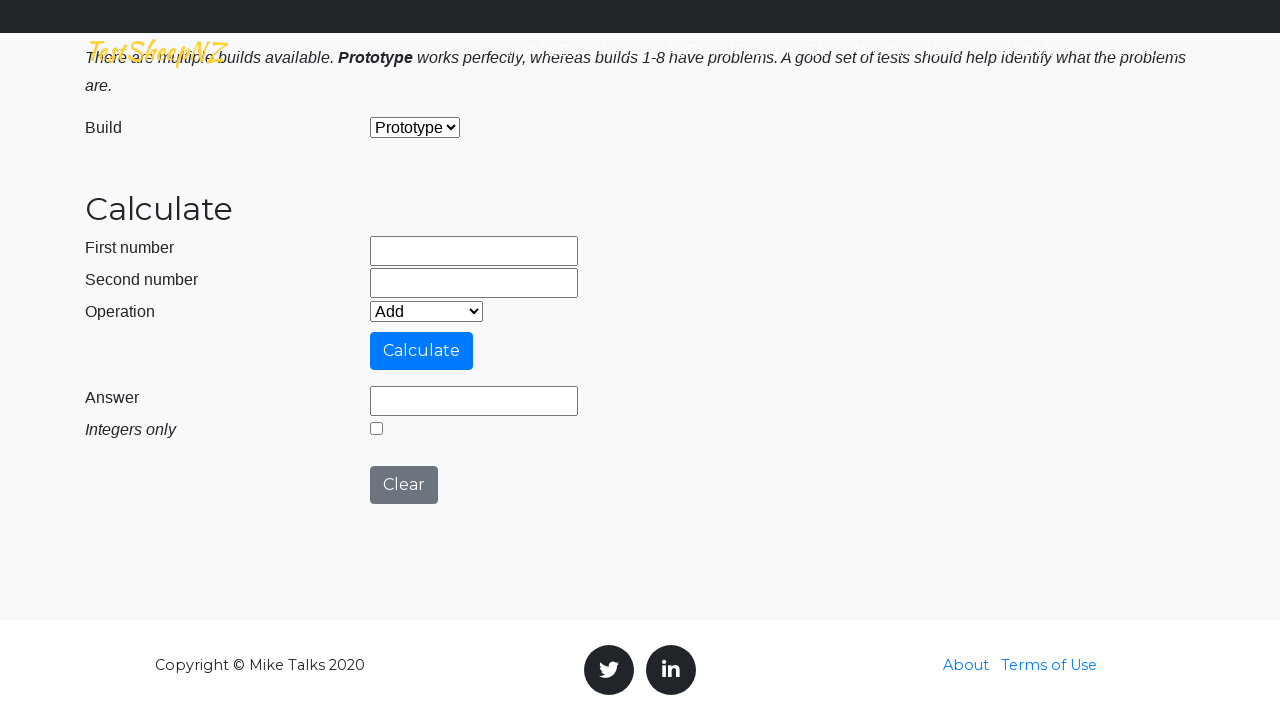

Selected first option from build dropdown on #selectBuild
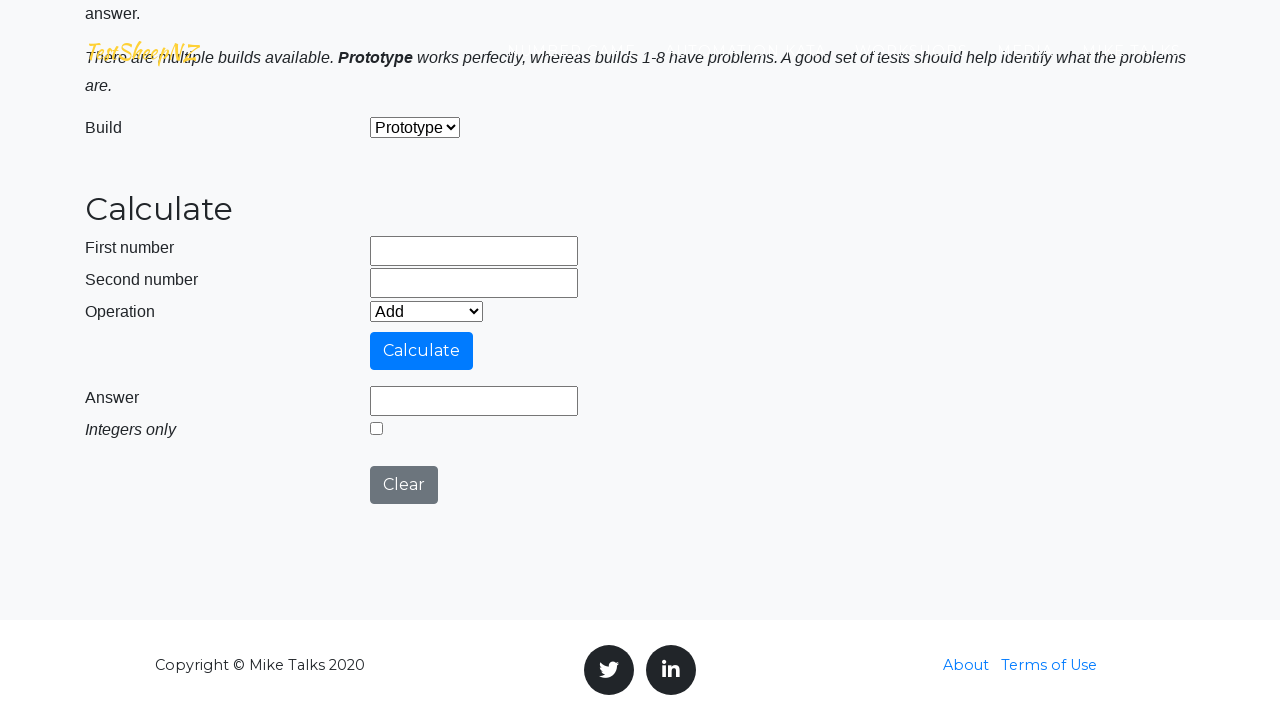

Selected fifth option (Concatenate) from operation dropdown on #selectOperationDropdown
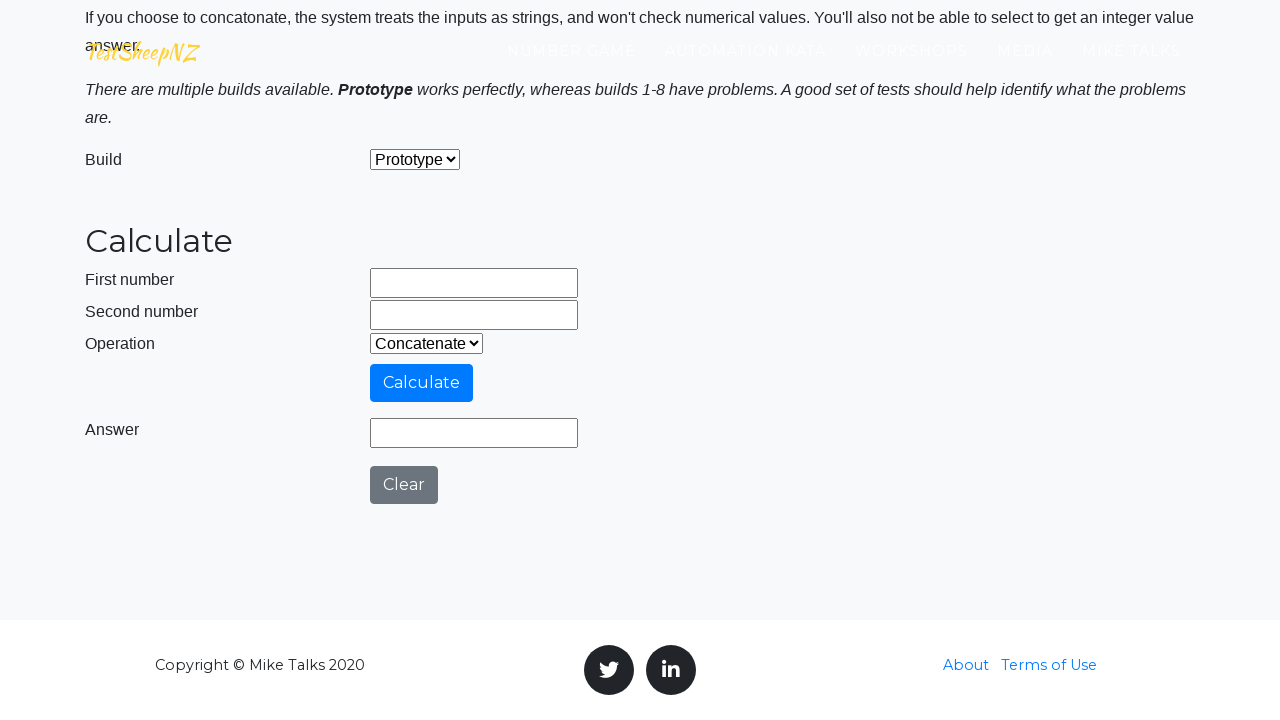

Entered 'gs' in first input field on #number1Field
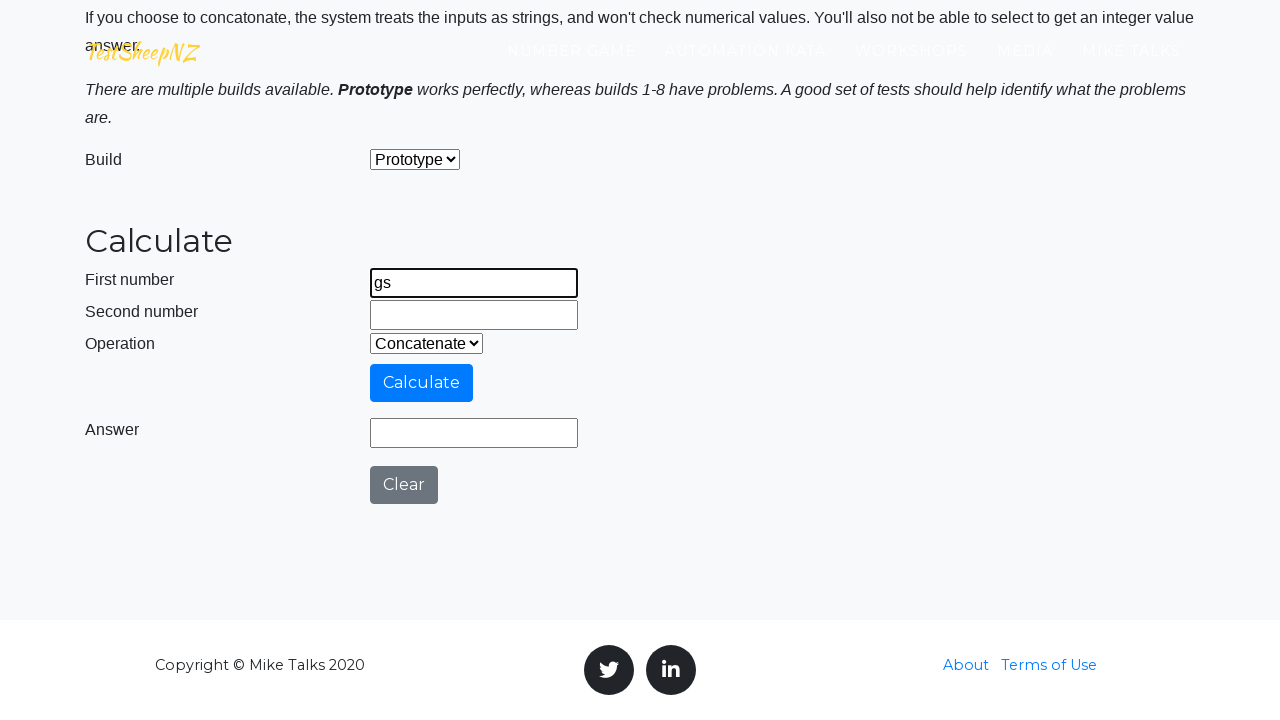

Entered 'bu' in second input field on #number2Field
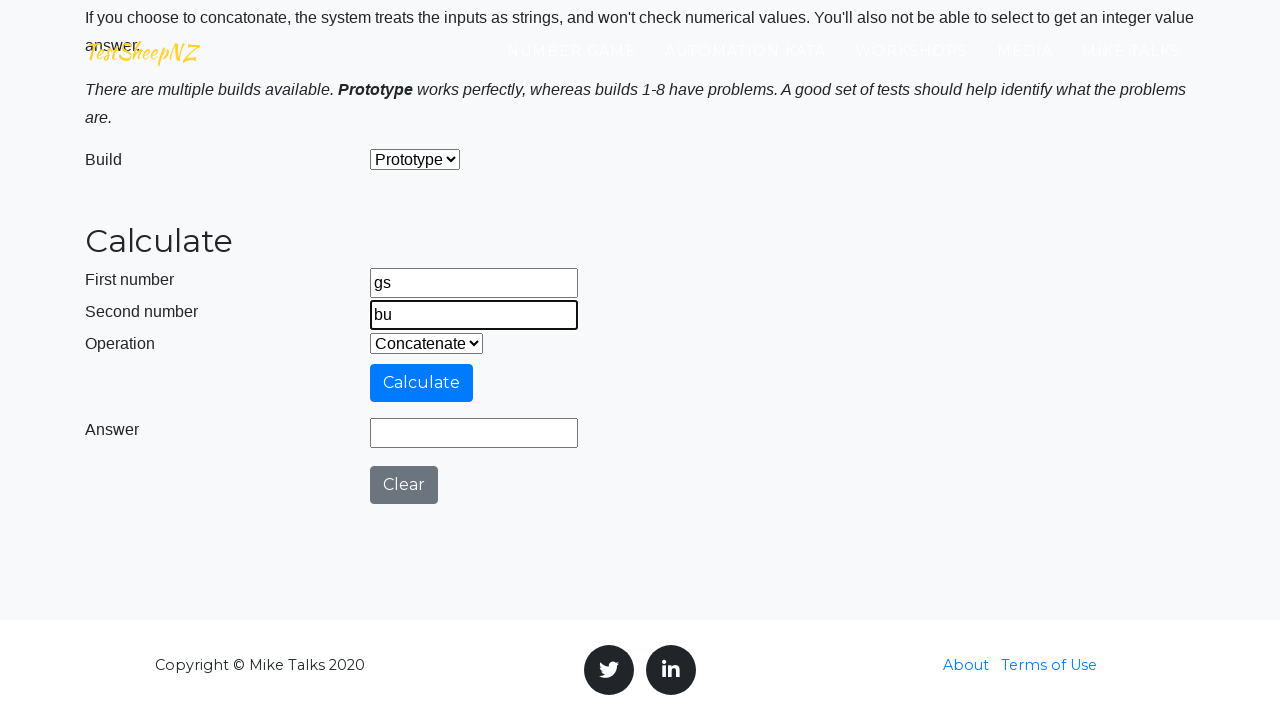

Clicked calculate button at (422, 383) on #calculateButton
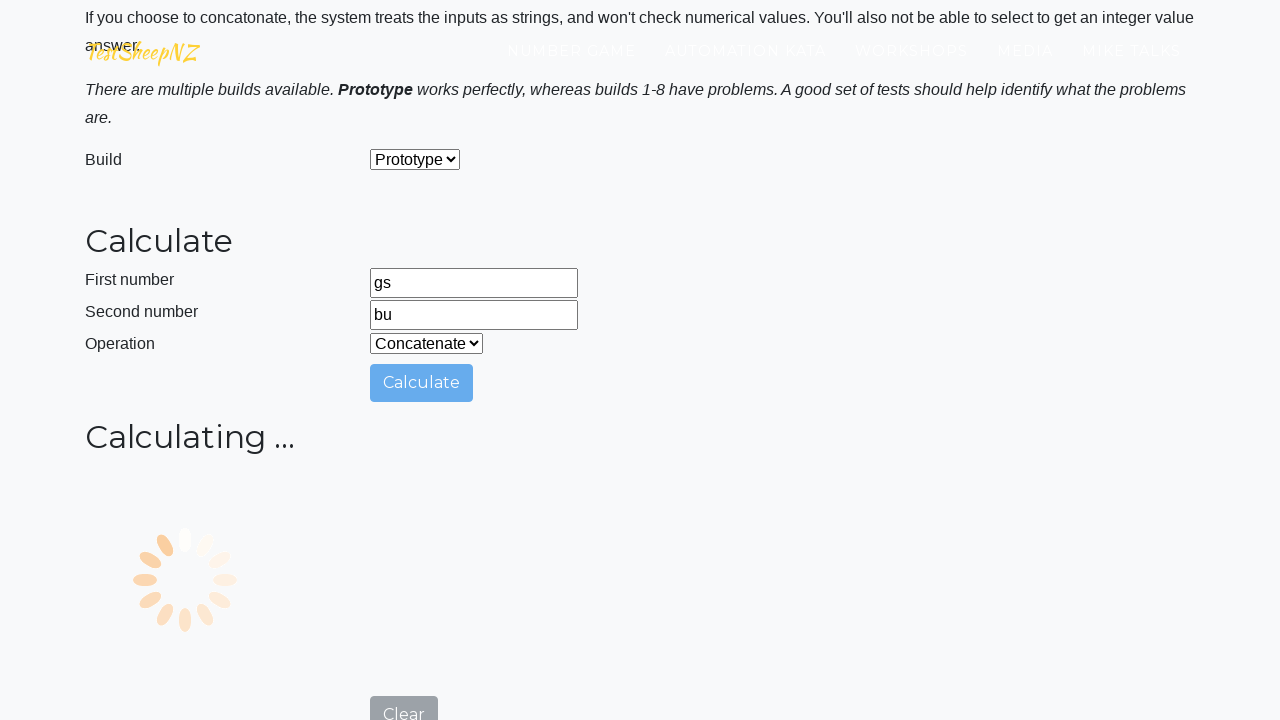

Verified answer field contains concatenation result 'gsbu'
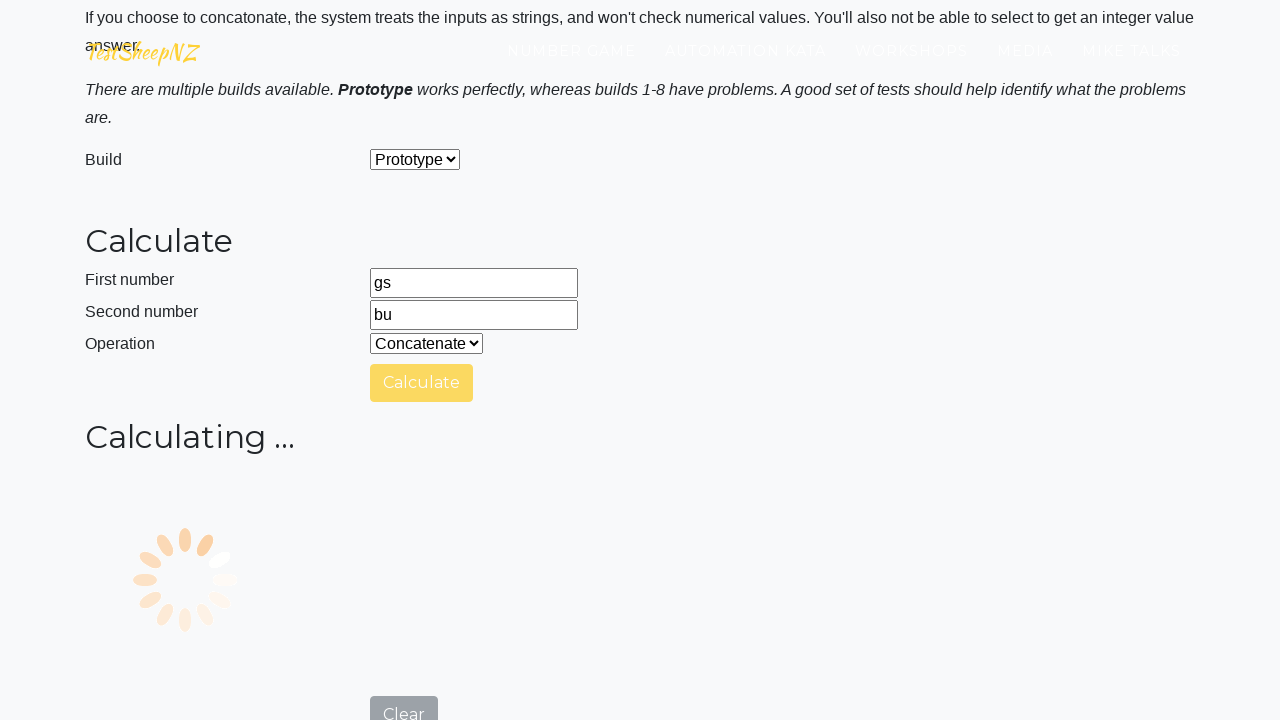

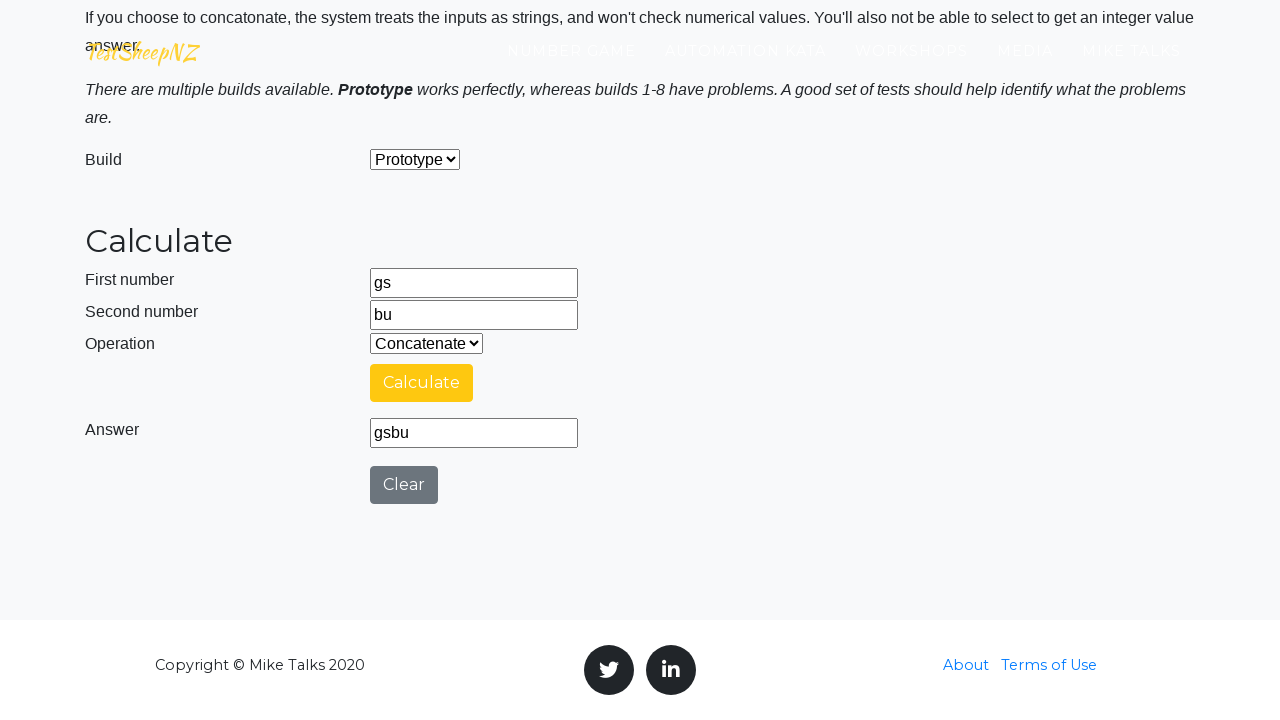